Tests the contact form functionality by opening the Contact modal, filling in name, email and message fields, and submitting the form.

Starting URL: https://www.demoblaze.com/

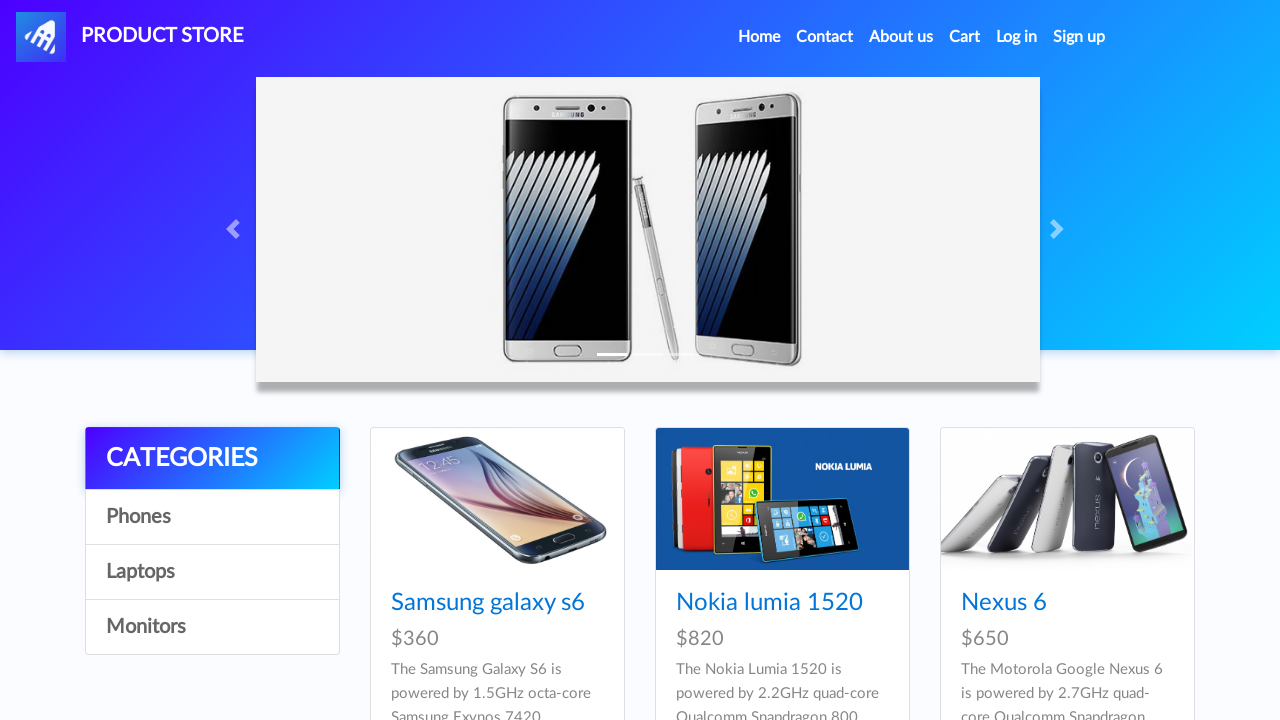

Clicked Contact link in navigation at (825, 37) on a:has-text('Contact')
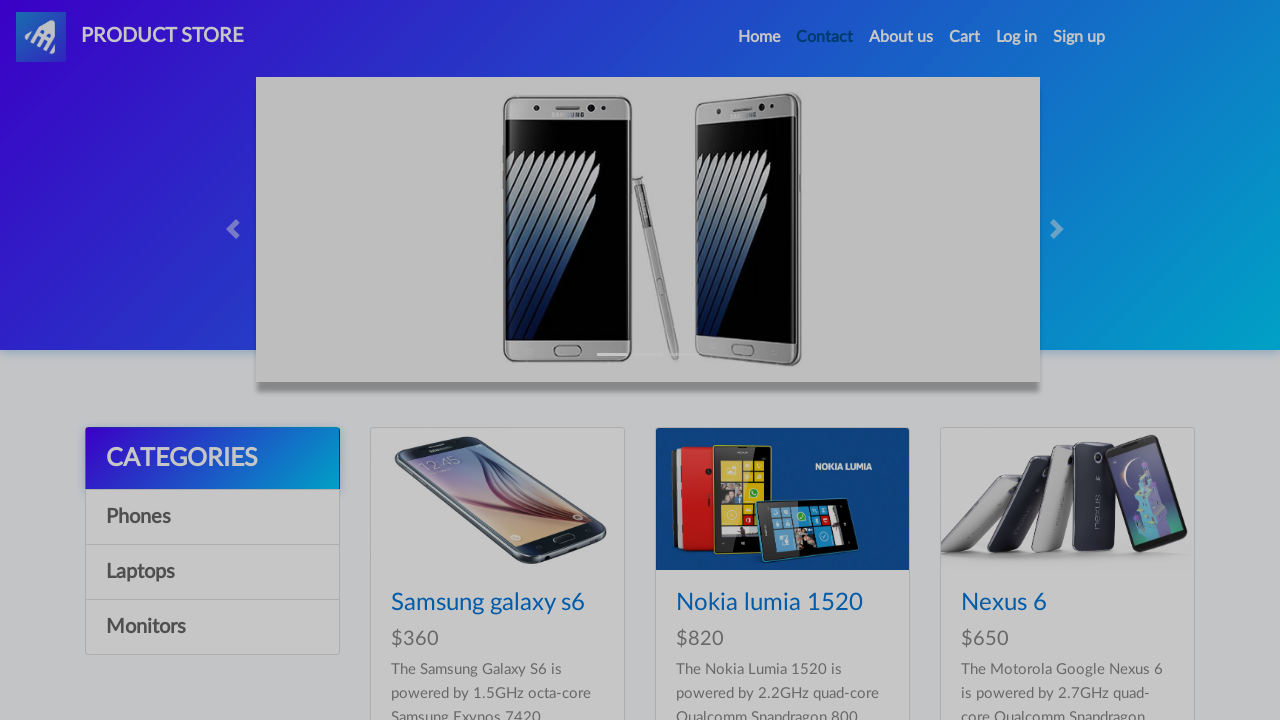

Contact modal appeared
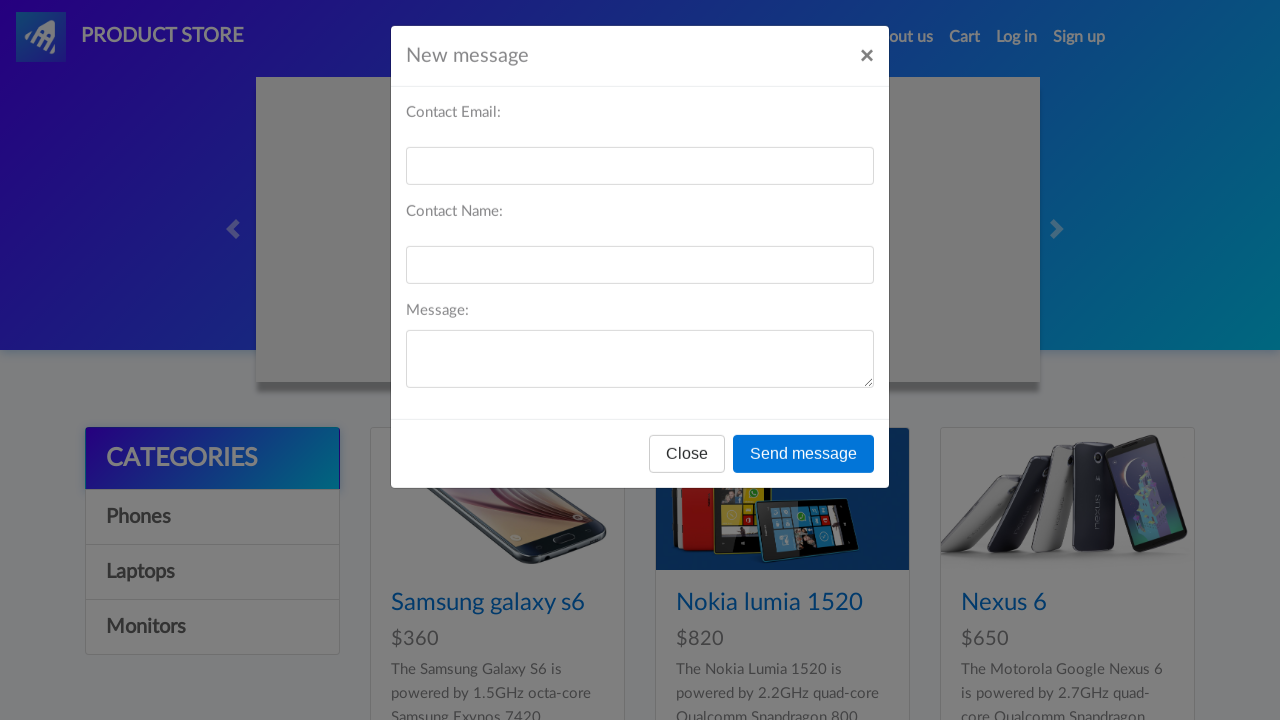

Filled email field with 'kramuk@test.pl' on #recipient-email
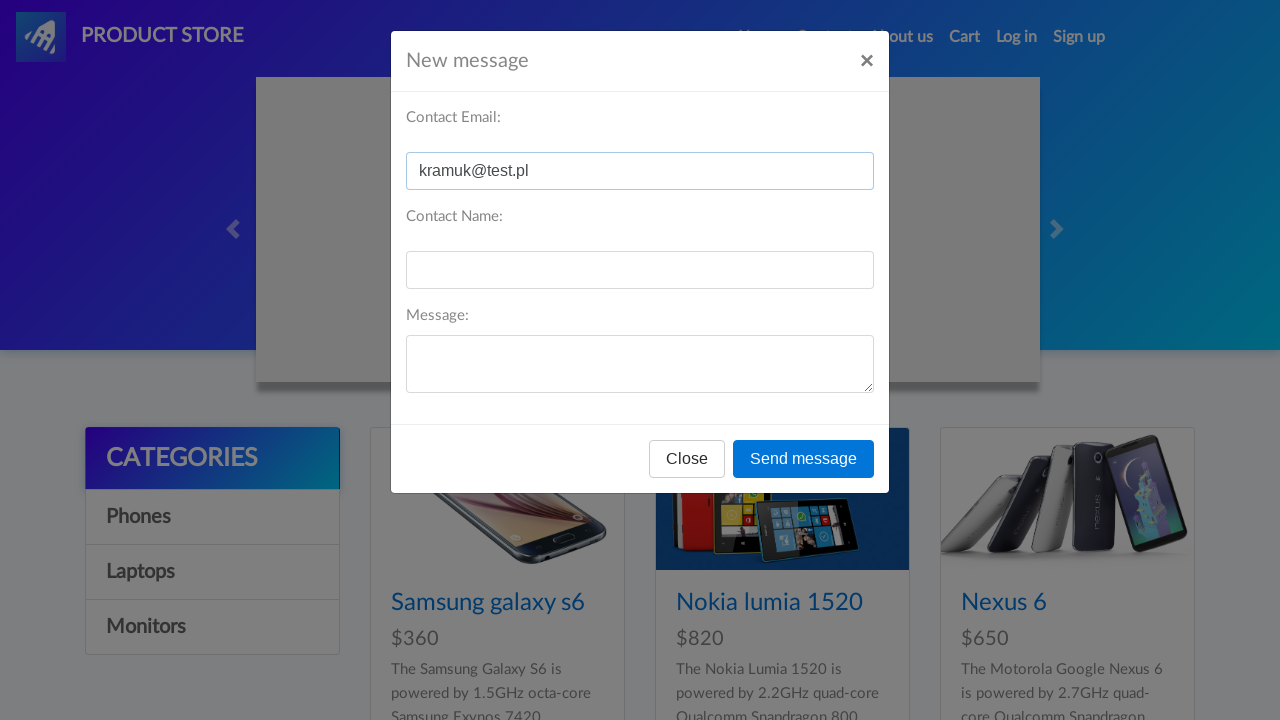

Filled name field with 'Krzysztof' on #recipient-name
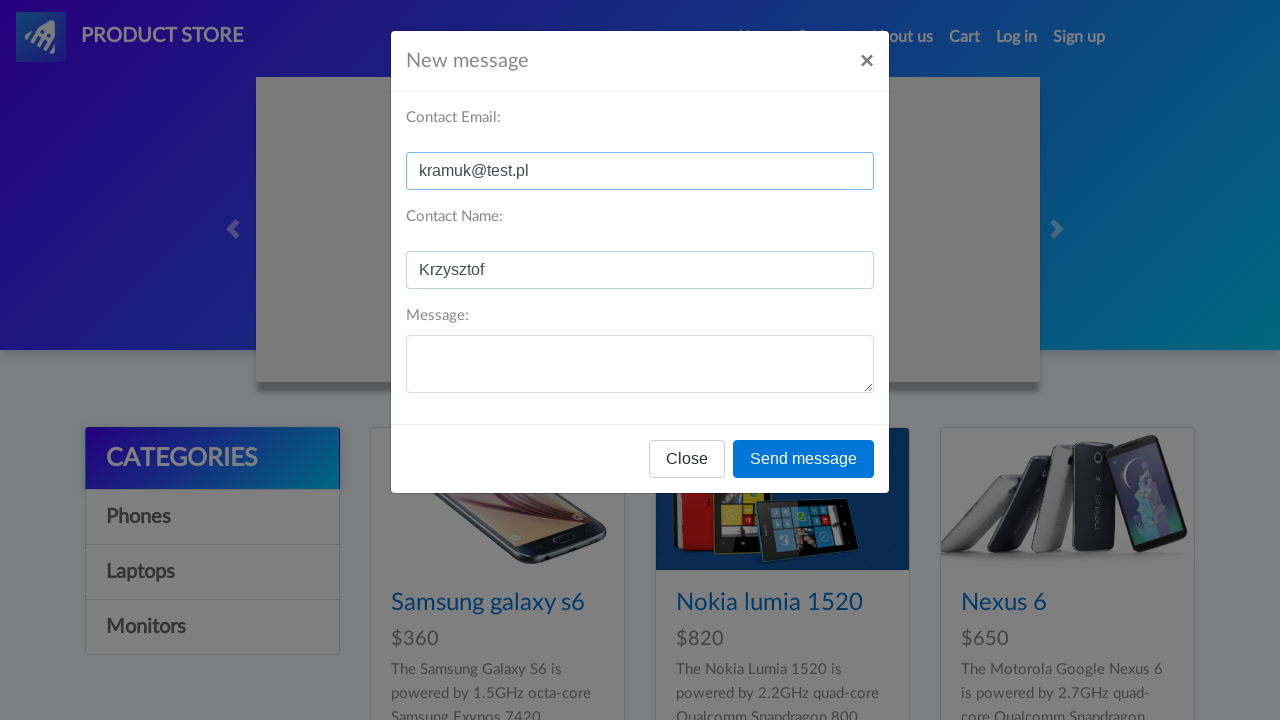

Filled message field with 'Test message' on #message-text
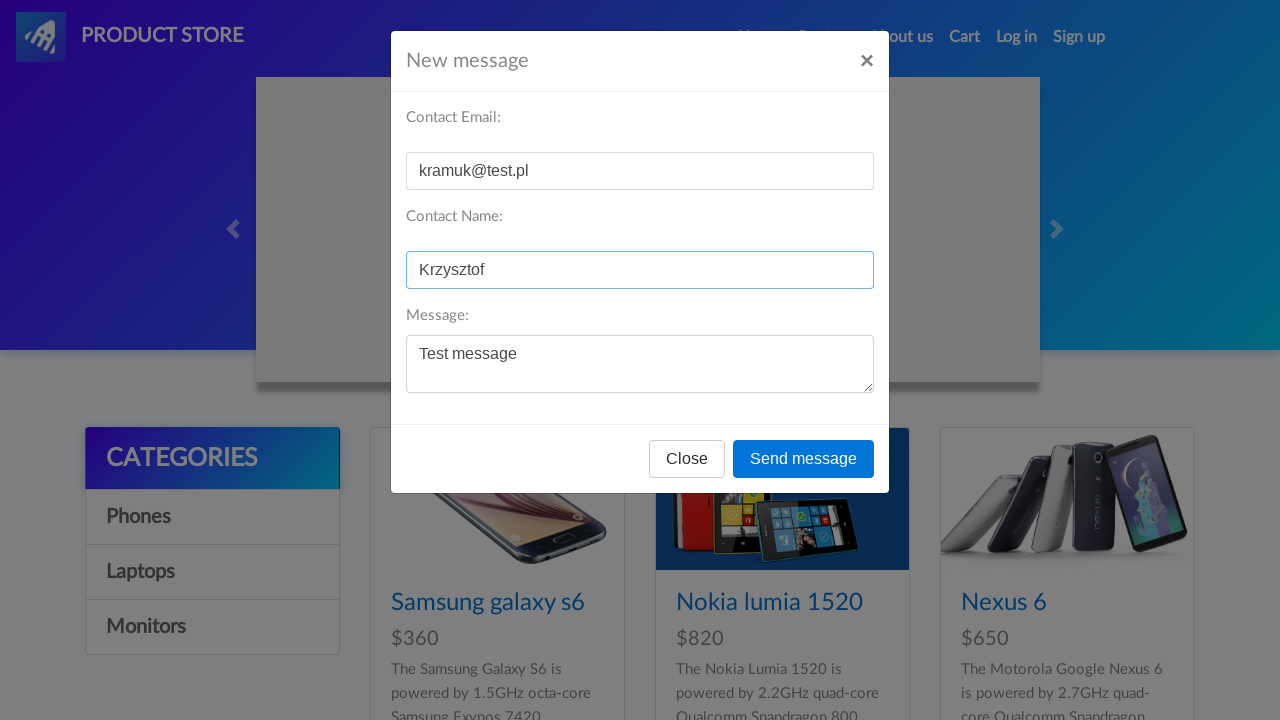

Clicked Send message button at (804, 459) on button:has-text('Send message')
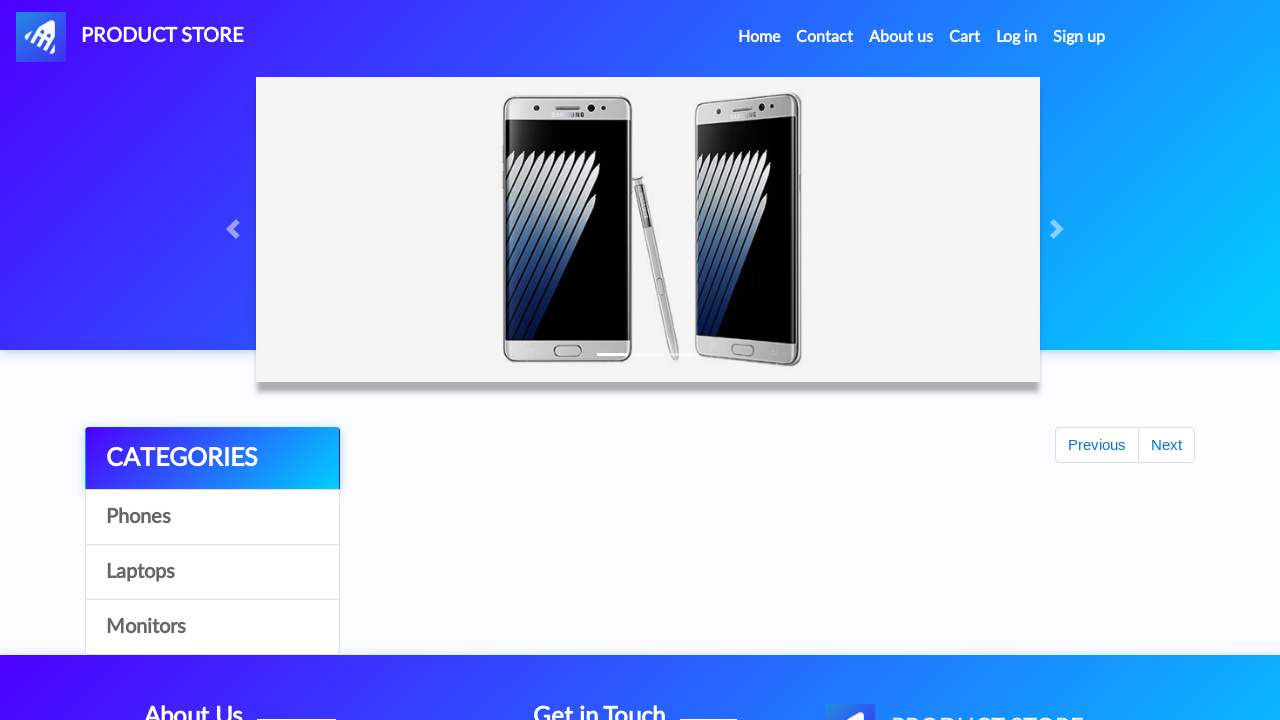

Contact modal closed after message submission
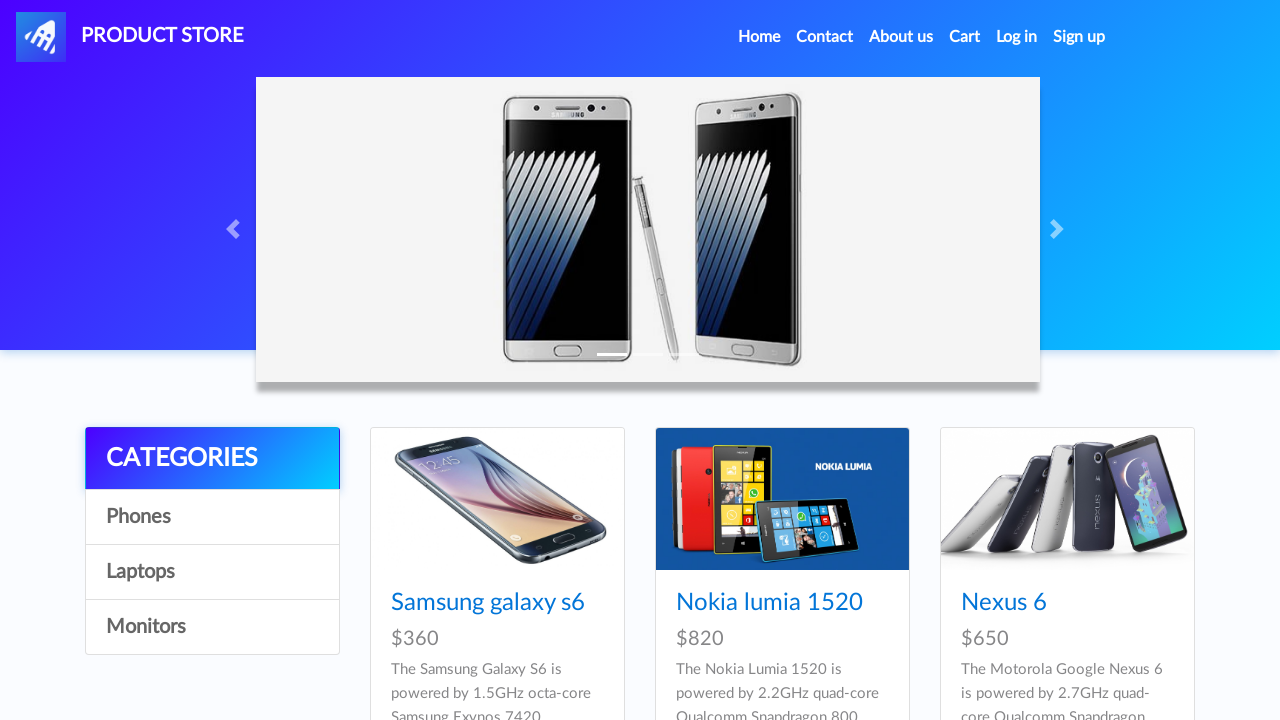

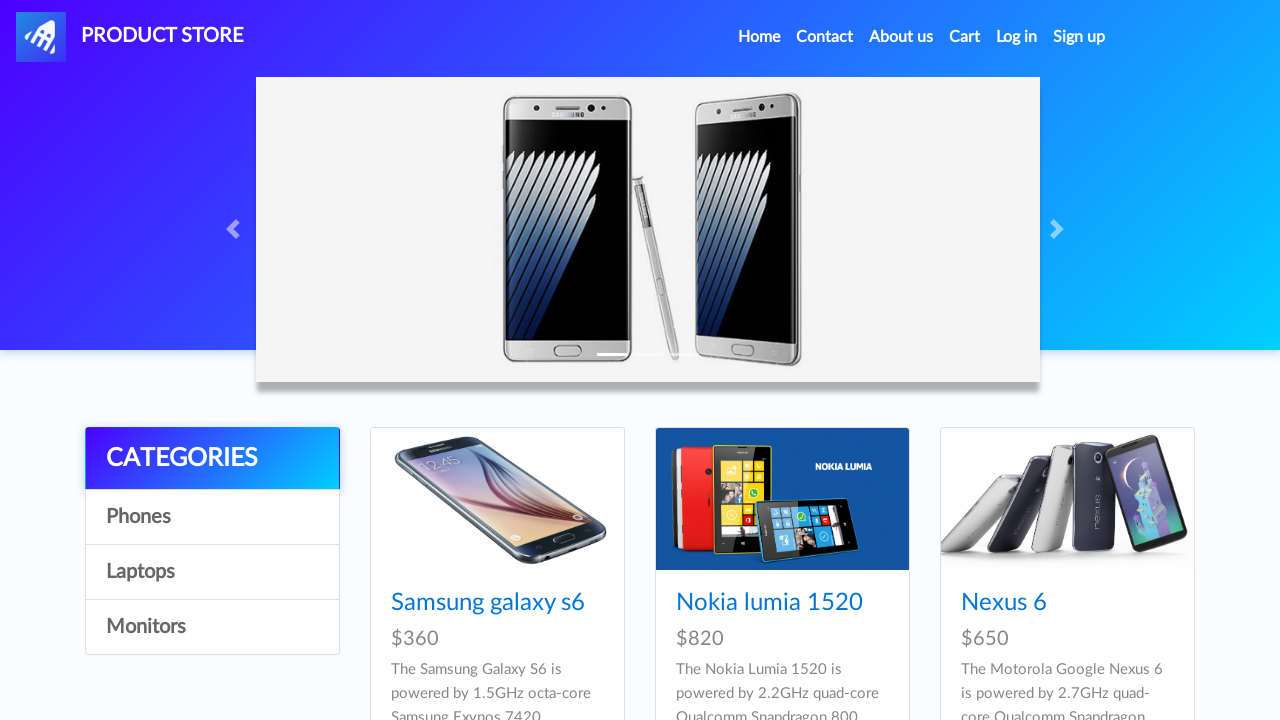